Simple test that navigates to Dream11 website and maximizes the browser window to verify the page loads successfully.

Starting URL: https://www.dream11.com/

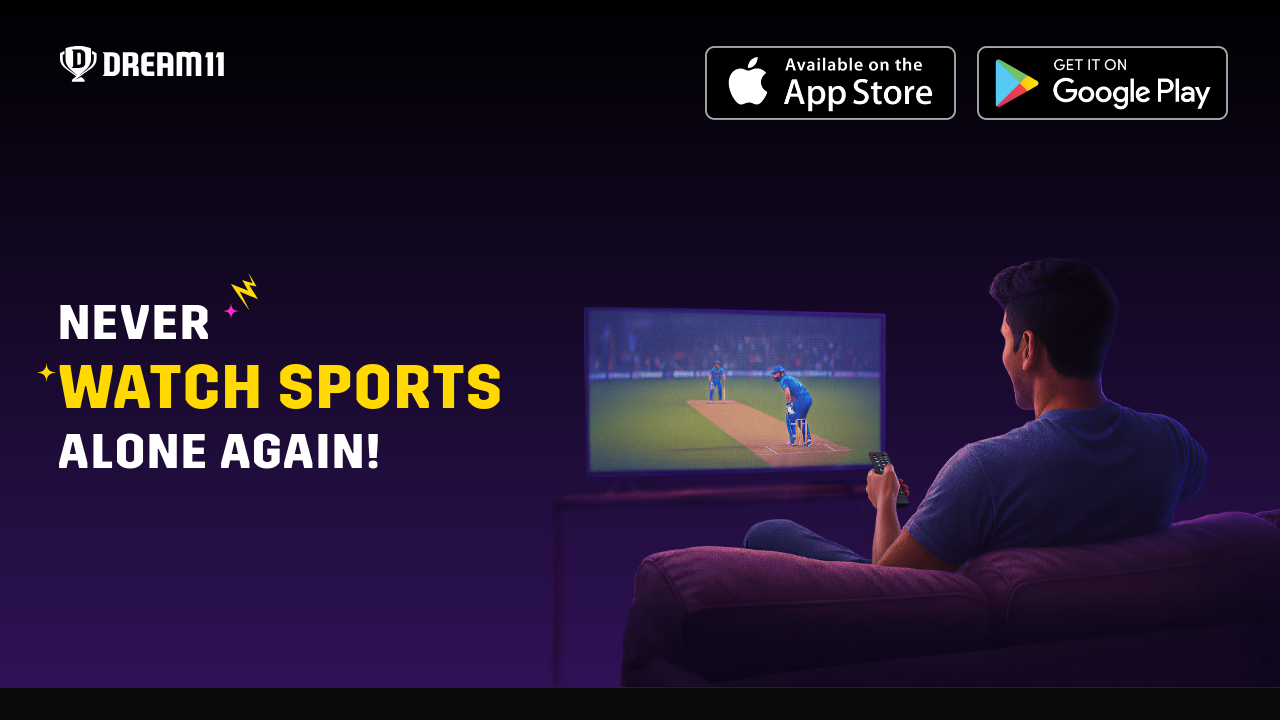

Navigated to Dream11 website
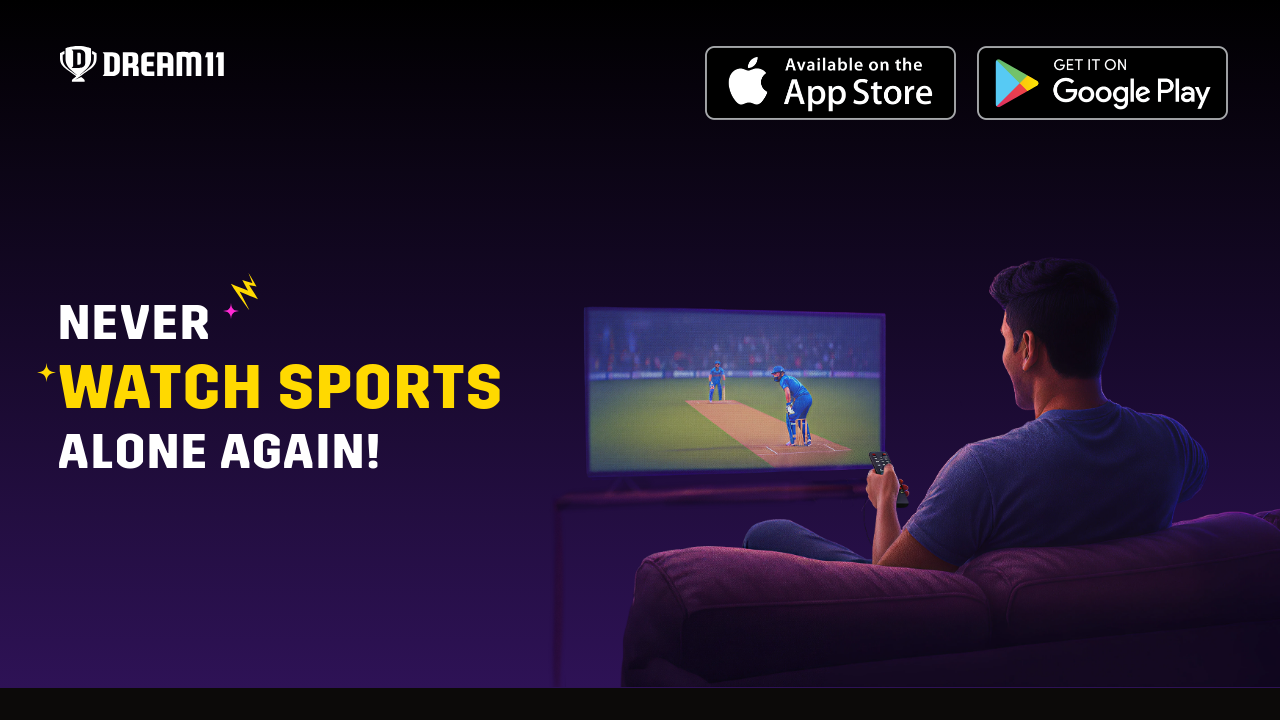

Maximized browser window to 1920x1080
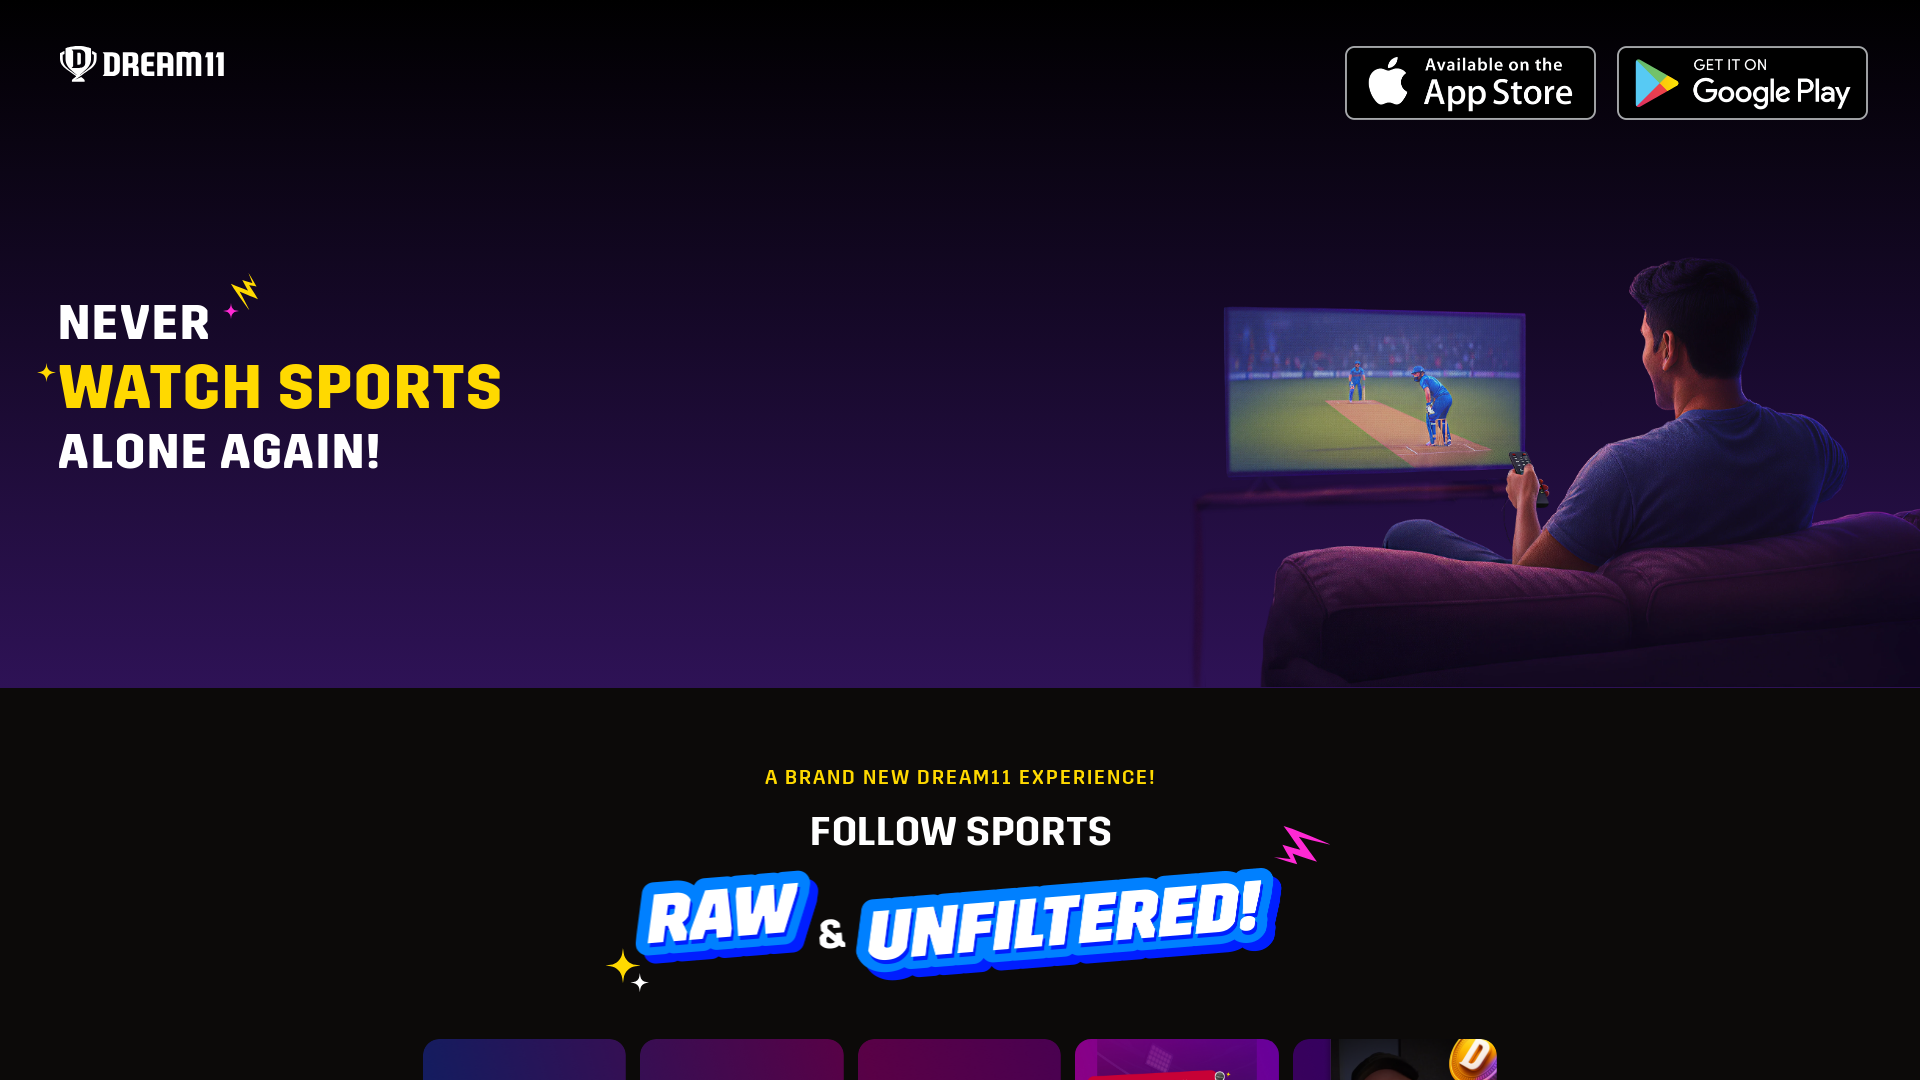

Dream11 page loaded successfully
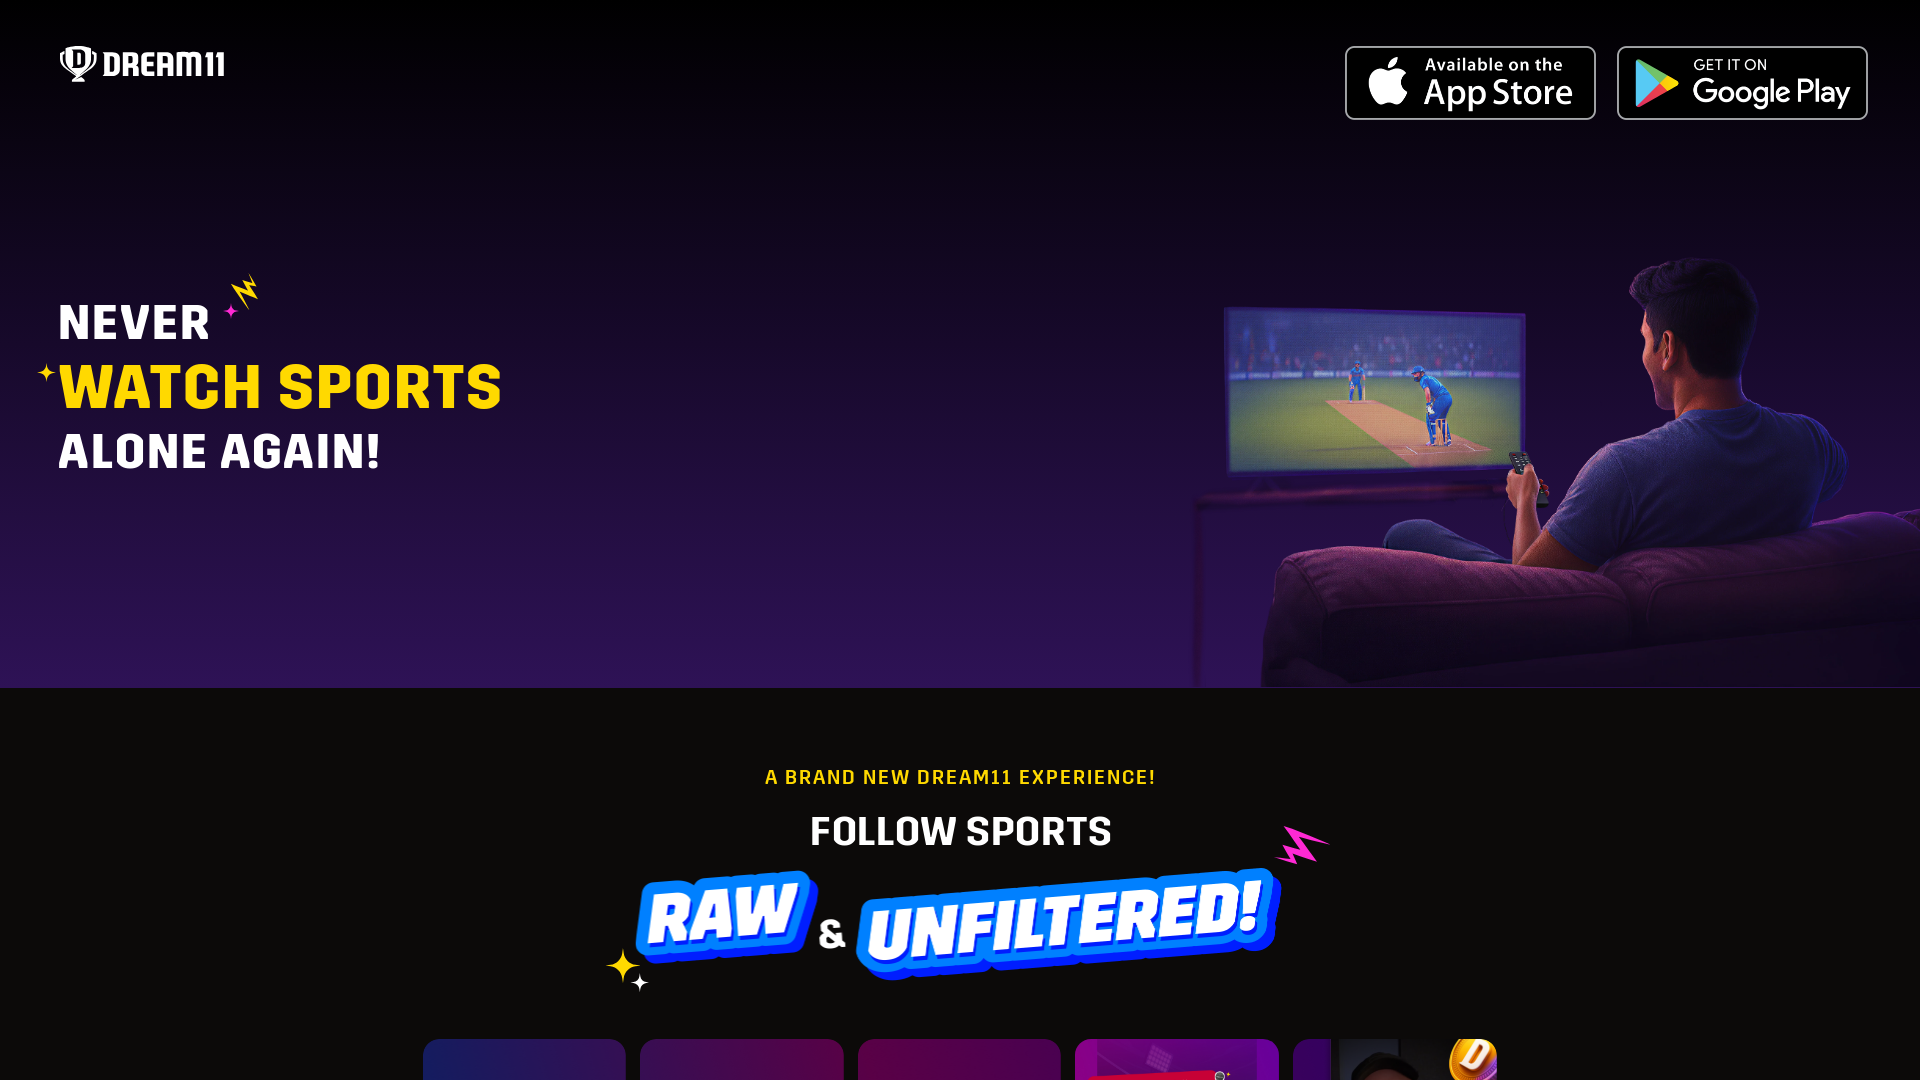

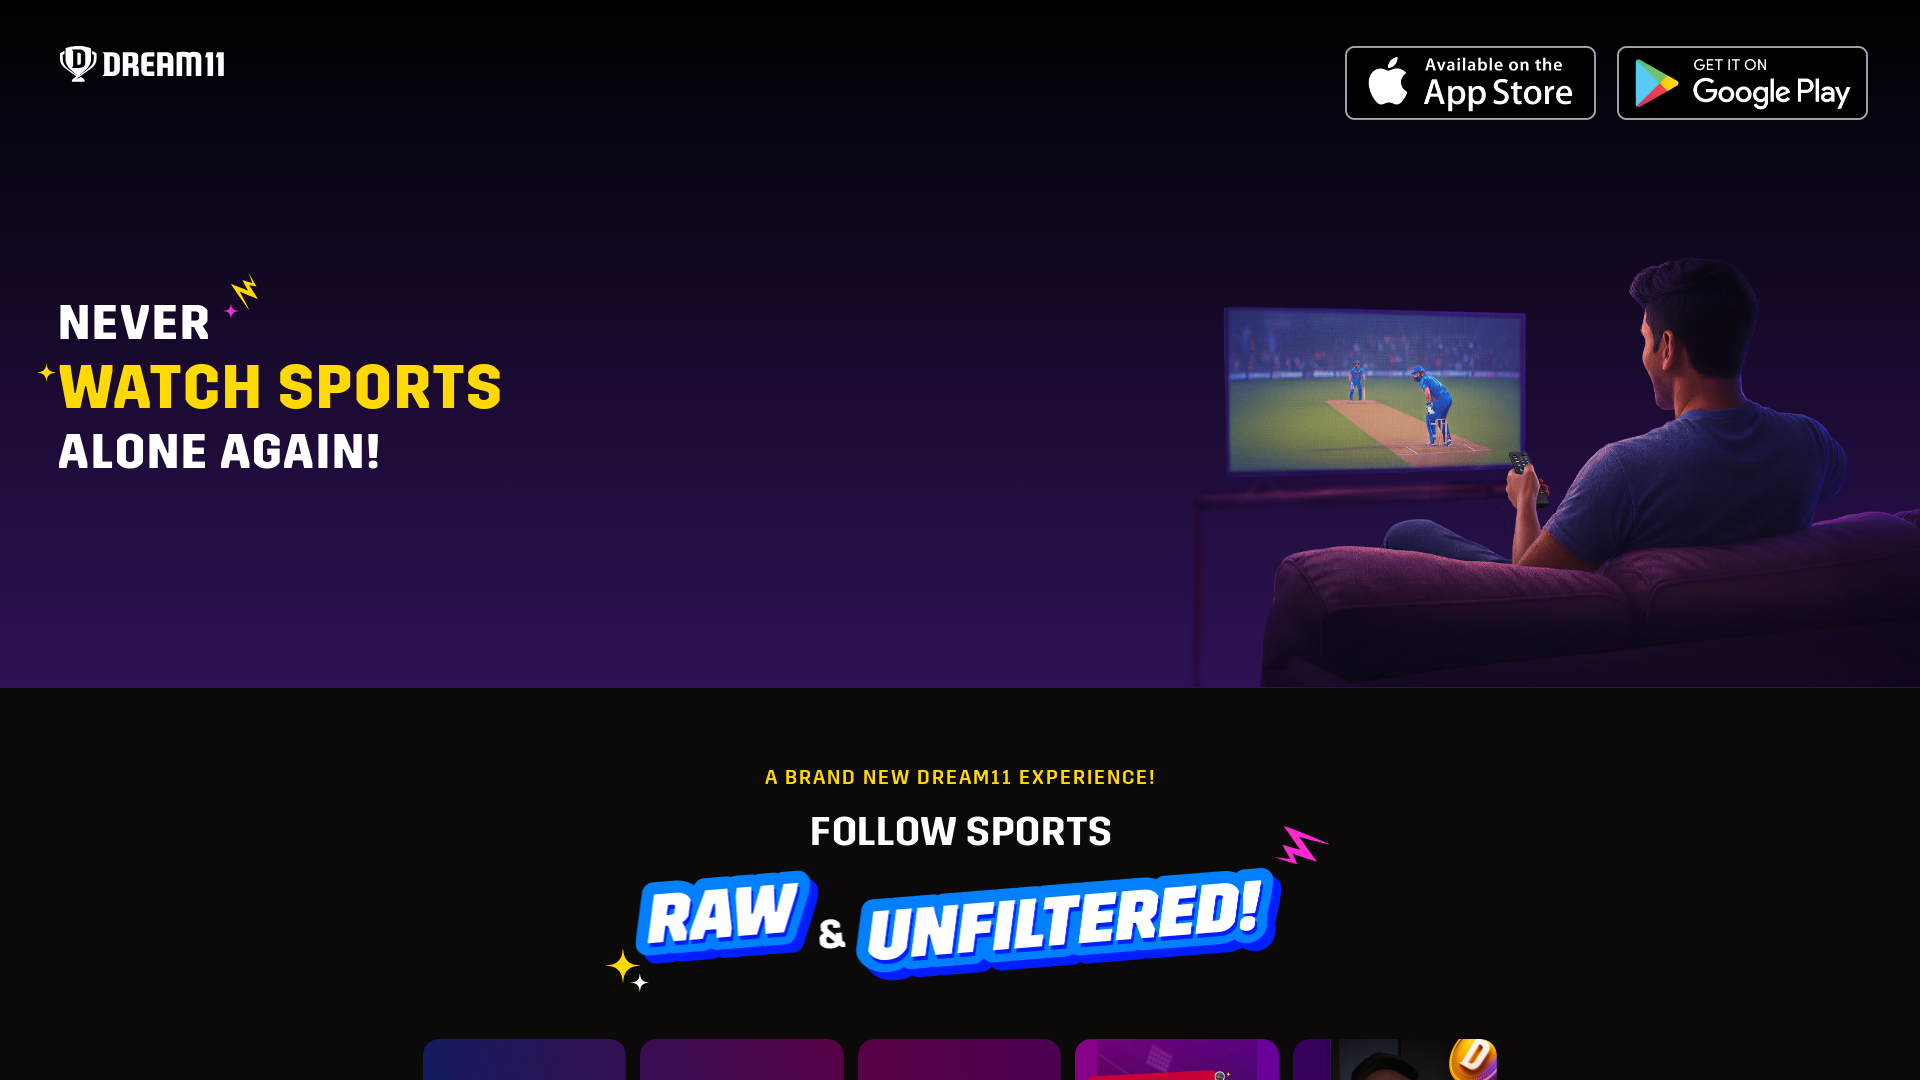